Tests filtering to display only active (not completed) items

Starting URL: https://demo.playwright.dev/todomvc

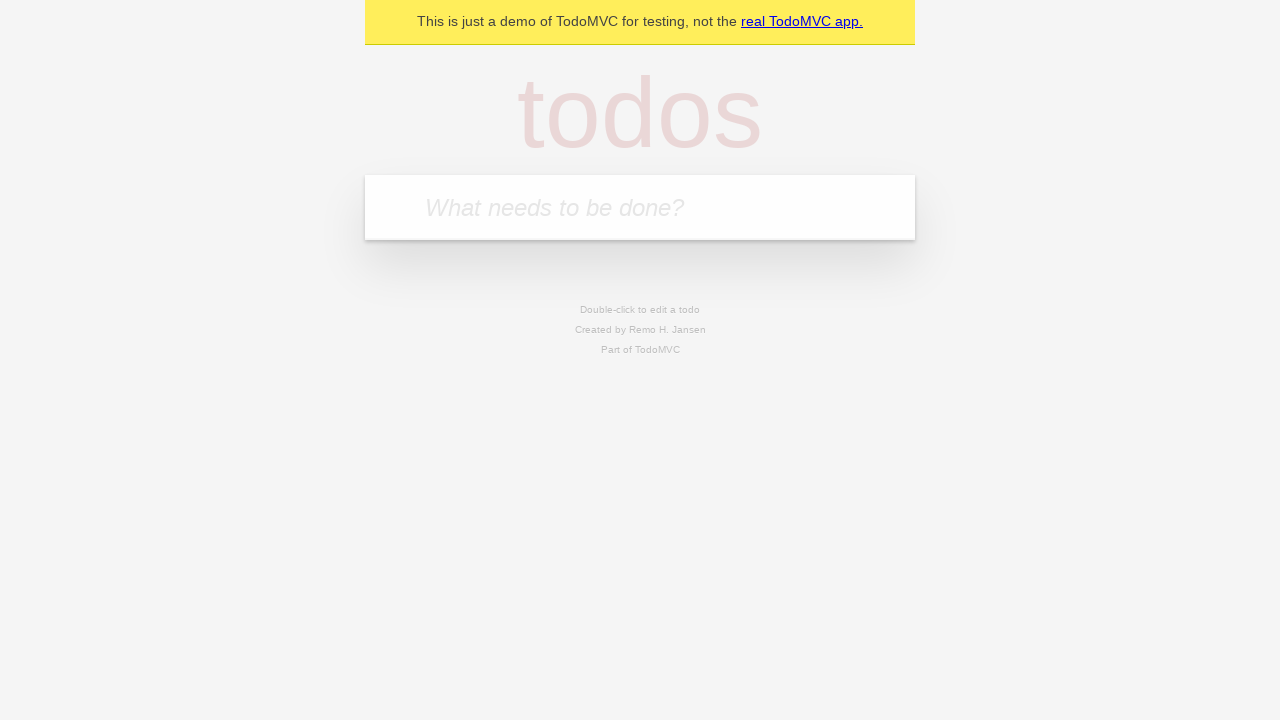

Filled new todo field with 'buy some cheese' on .new-todo
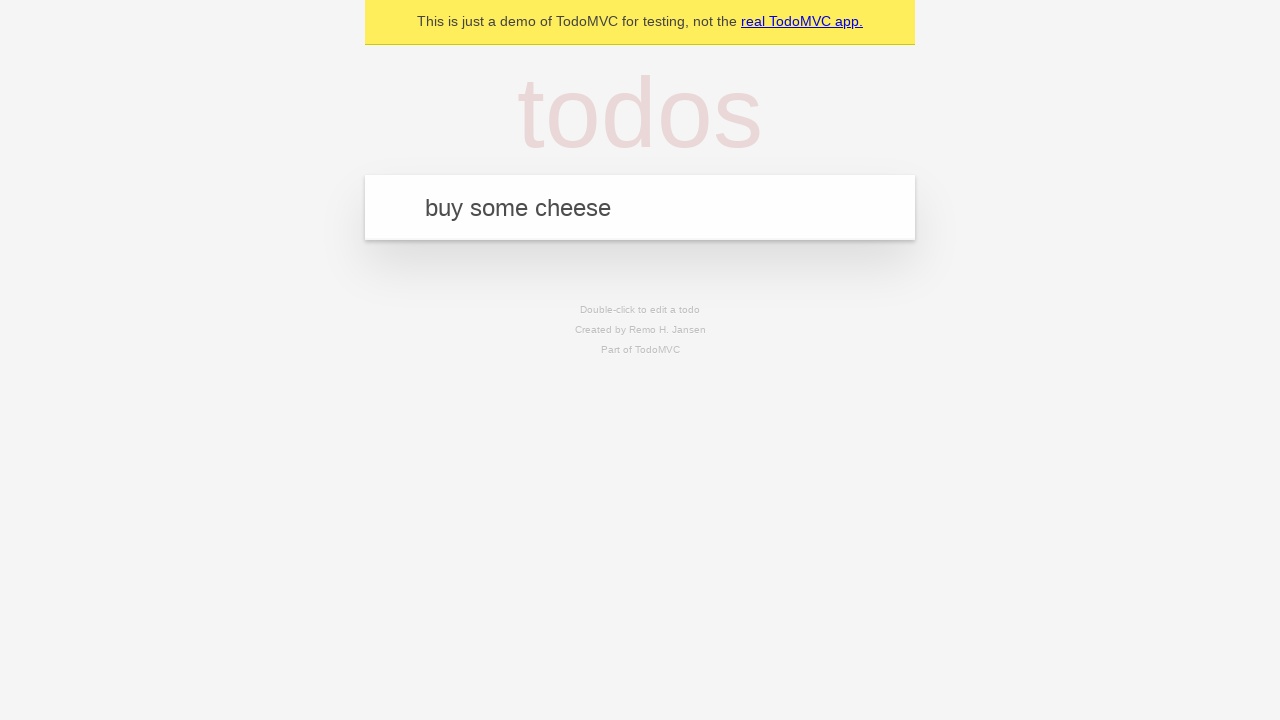

Pressed Enter to create first todo on .new-todo
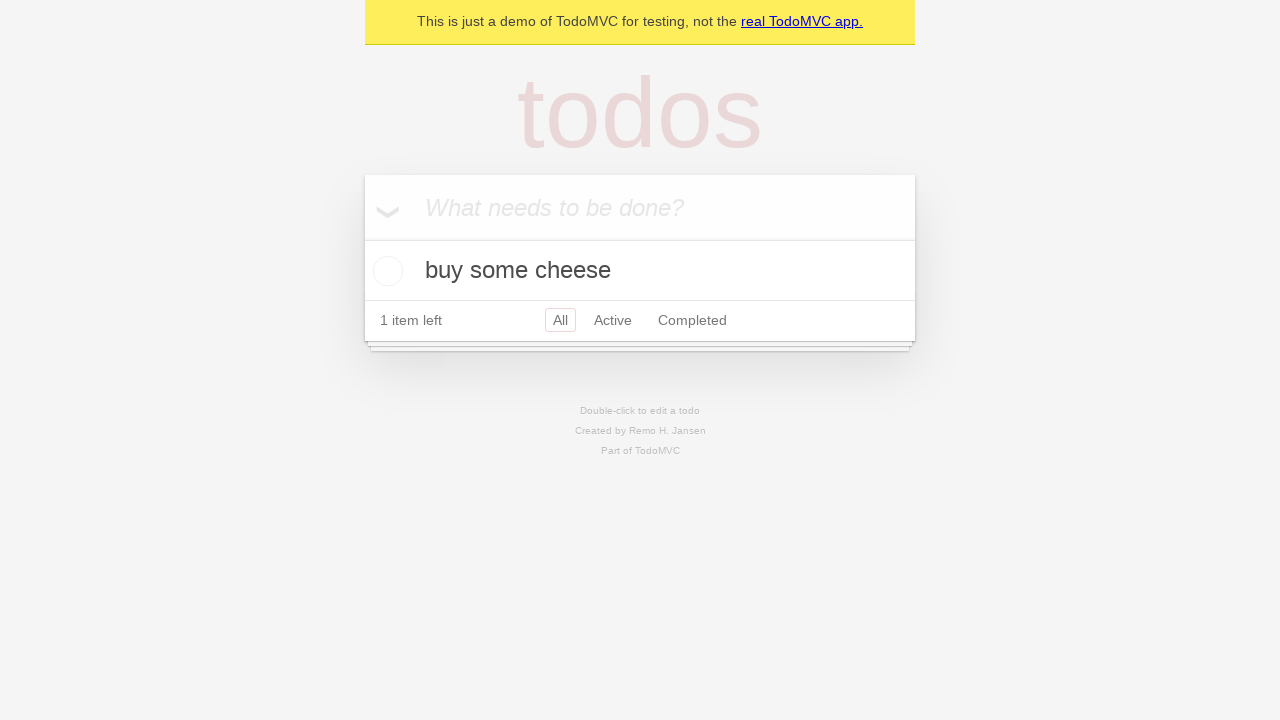

Filled new todo field with 'feed the cat' on .new-todo
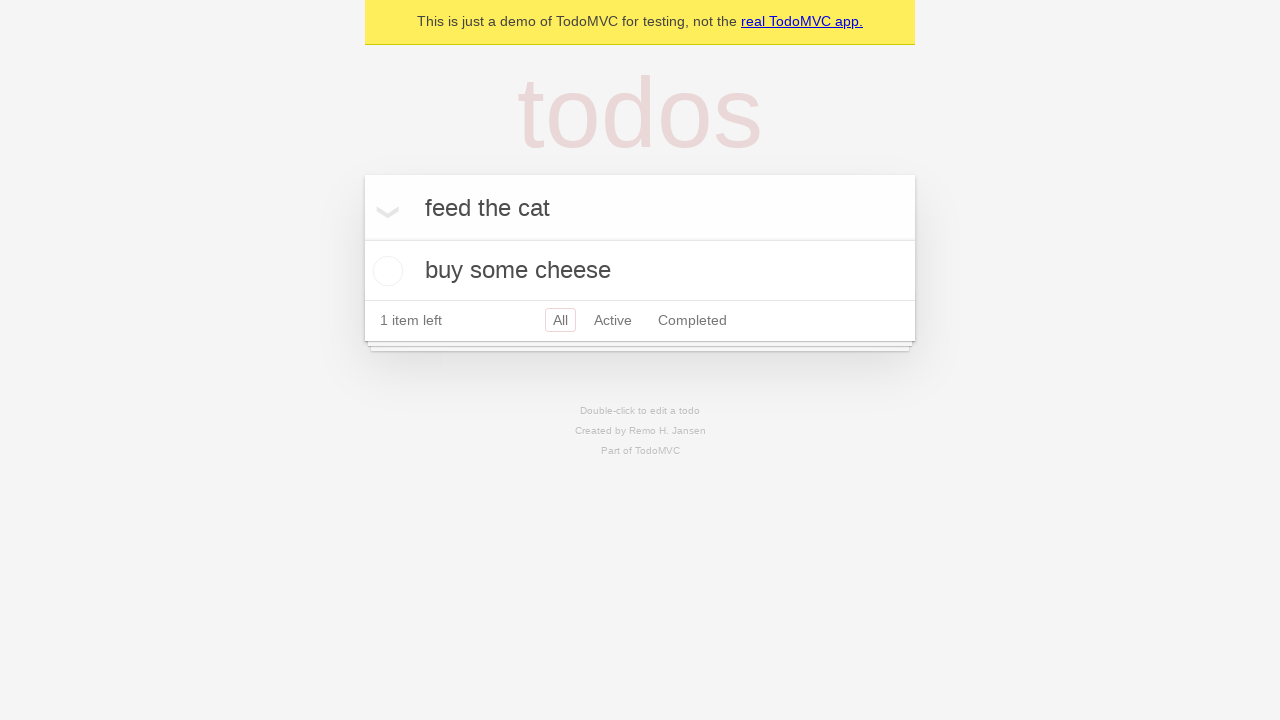

Pressed Enter to create second todo on .new-todo
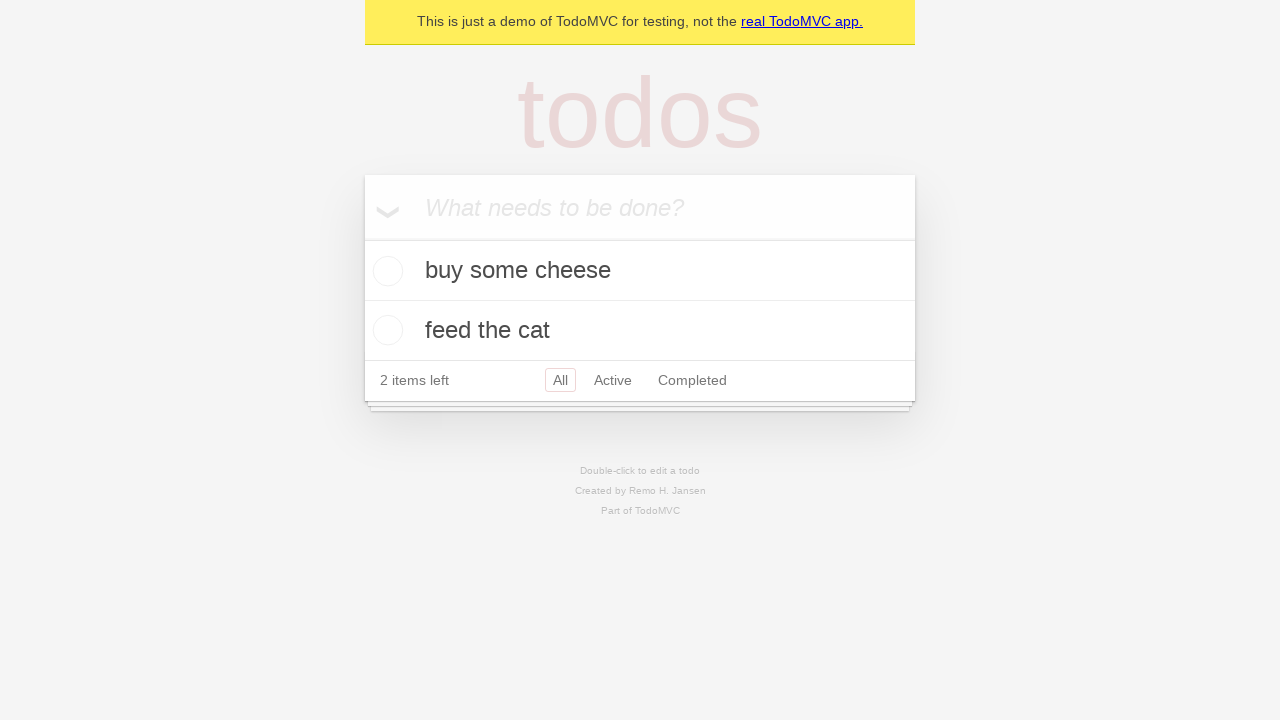

Filled new todo field with 'book a doctors appointment' on .new-todo
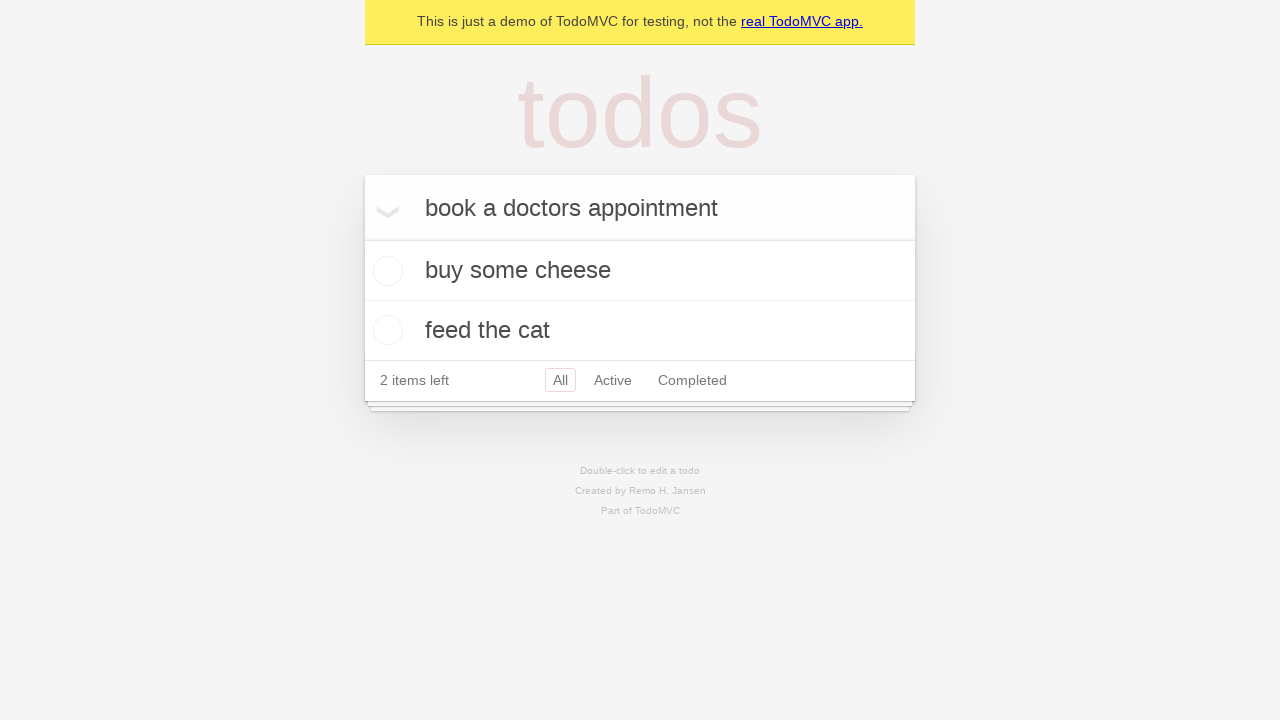

Pressed Enter to create third todo on .new-todo
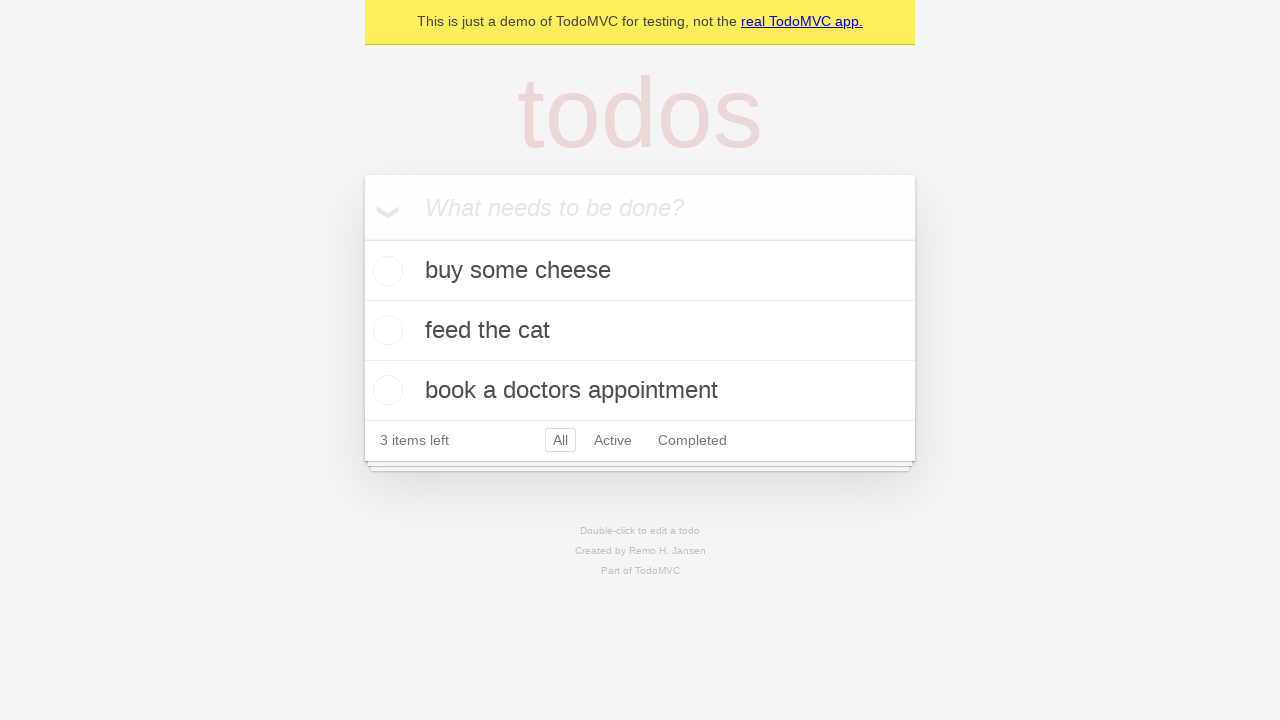

Checked the second todo item to mark it as completed at (385, 330) on .todo-list li .toggle >> nth=1
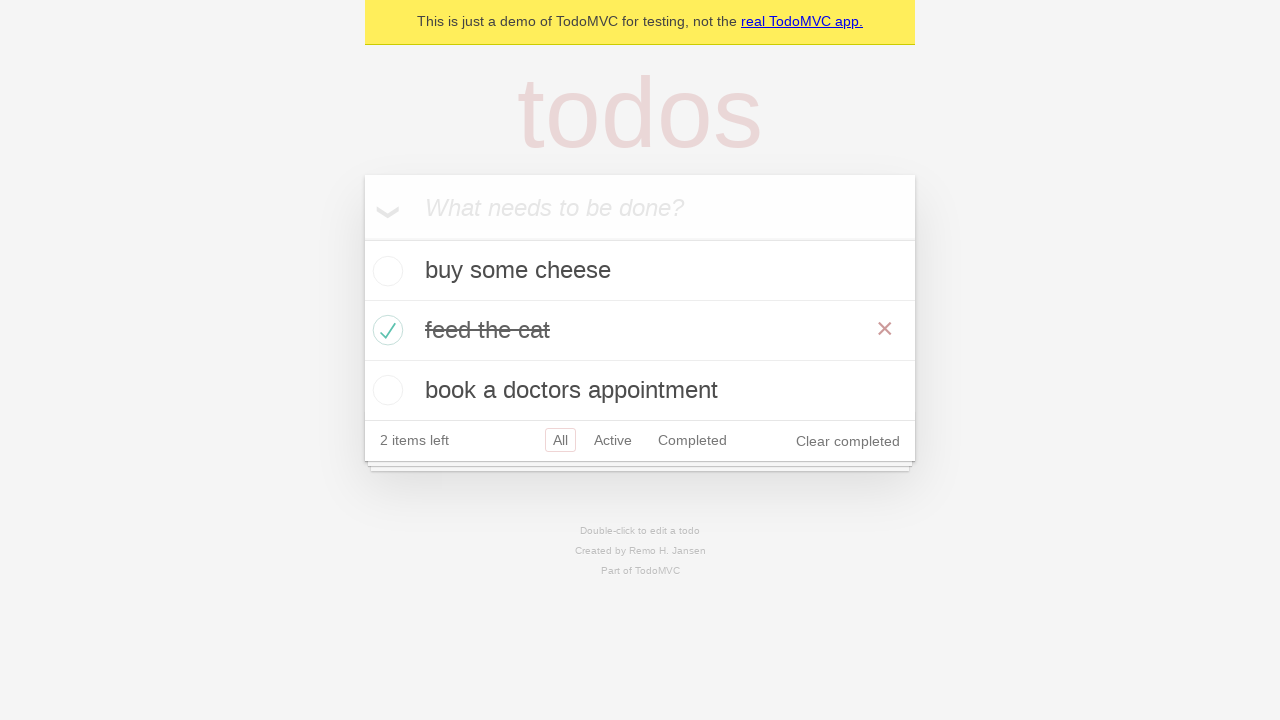

Clicked Active filter to display only uncompleted items at (613, 440) on .filters >> text=Active
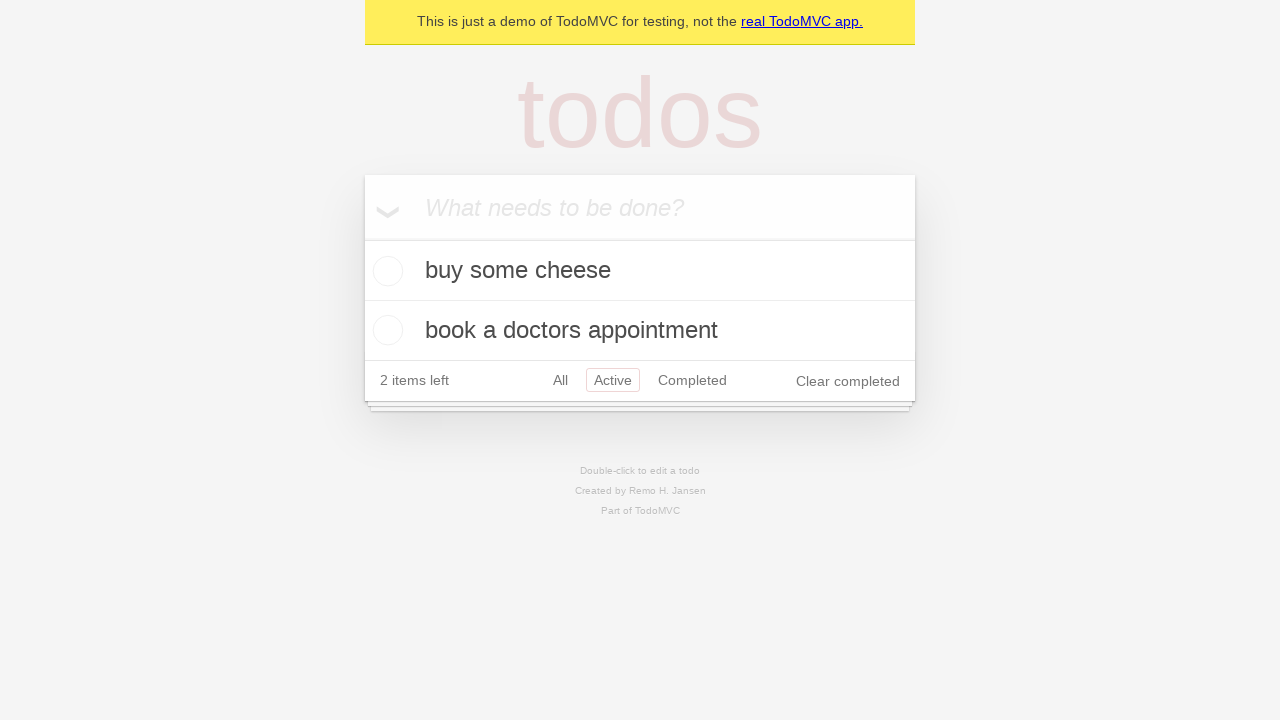

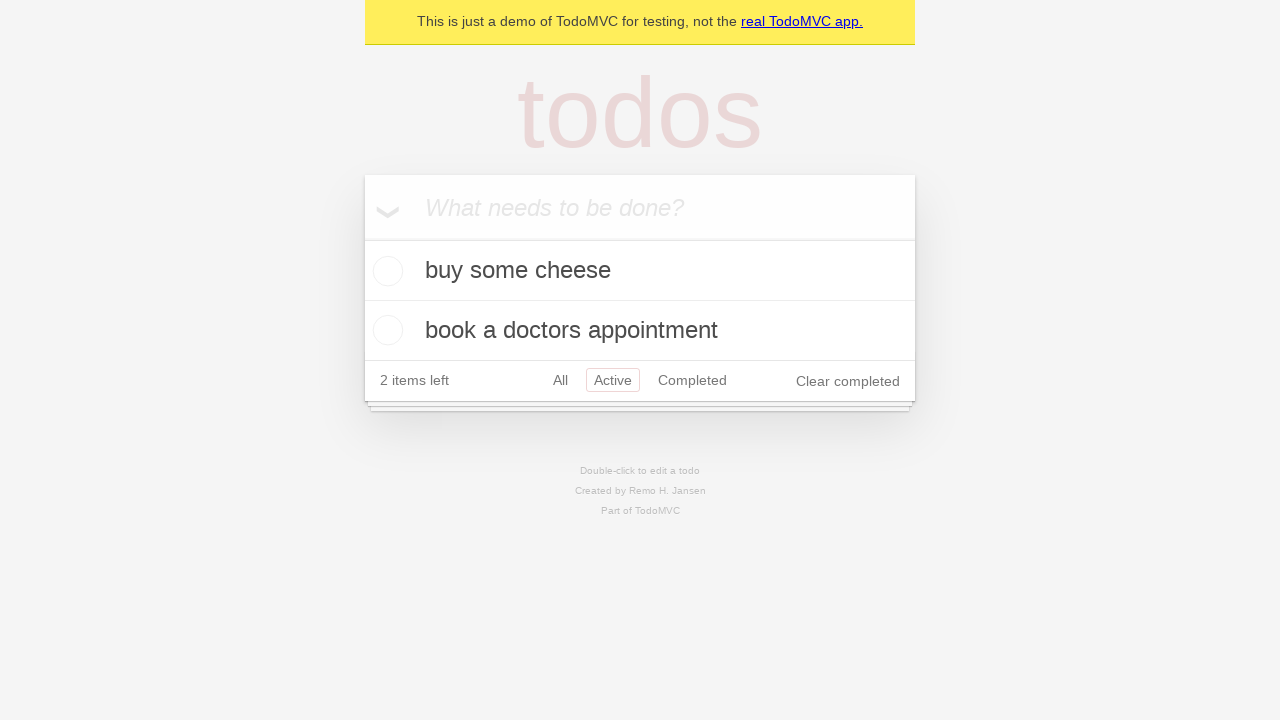